Tests the Practice Form on DemoQA by filling out personal information fields including name, email, gender, mobile number, subjects, hobbies, and location, then submitting the form.

Starting URL: https://demoqa.com

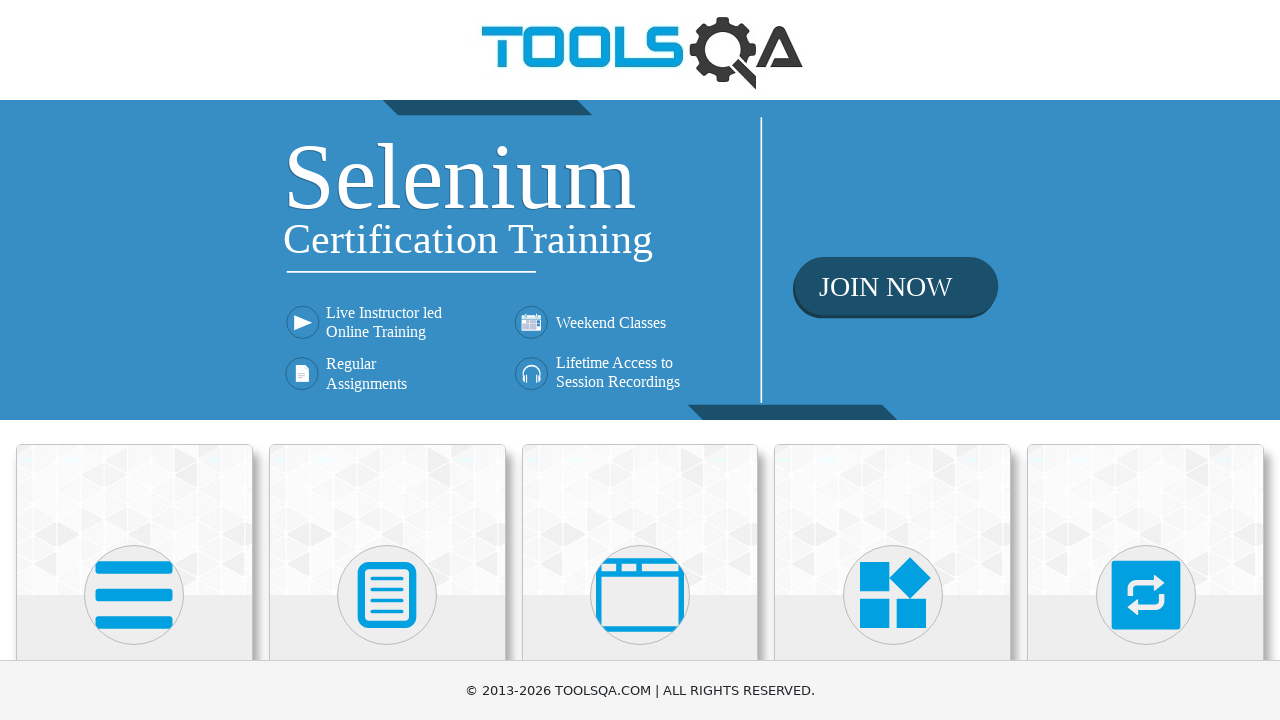

Clicked on Forms section at (387, 360) on text=Forms
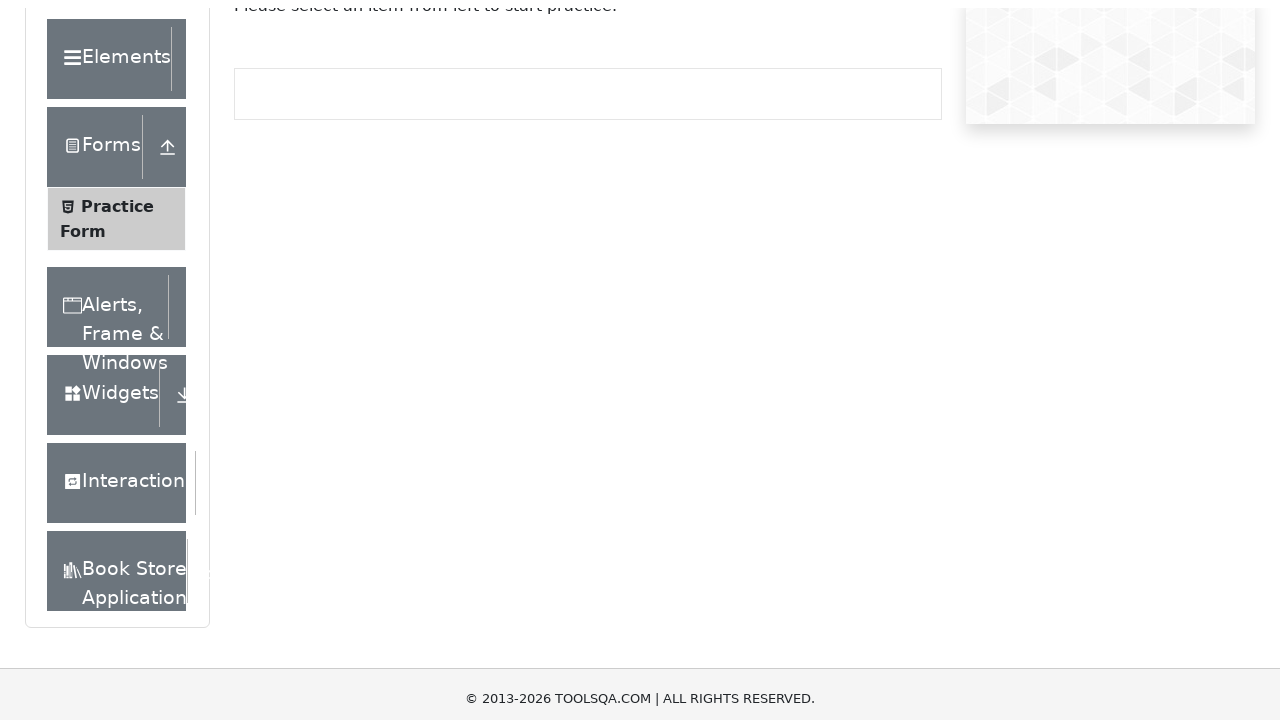

Clicked on Practice Form subsection at (117, 336) on text=Practice Form
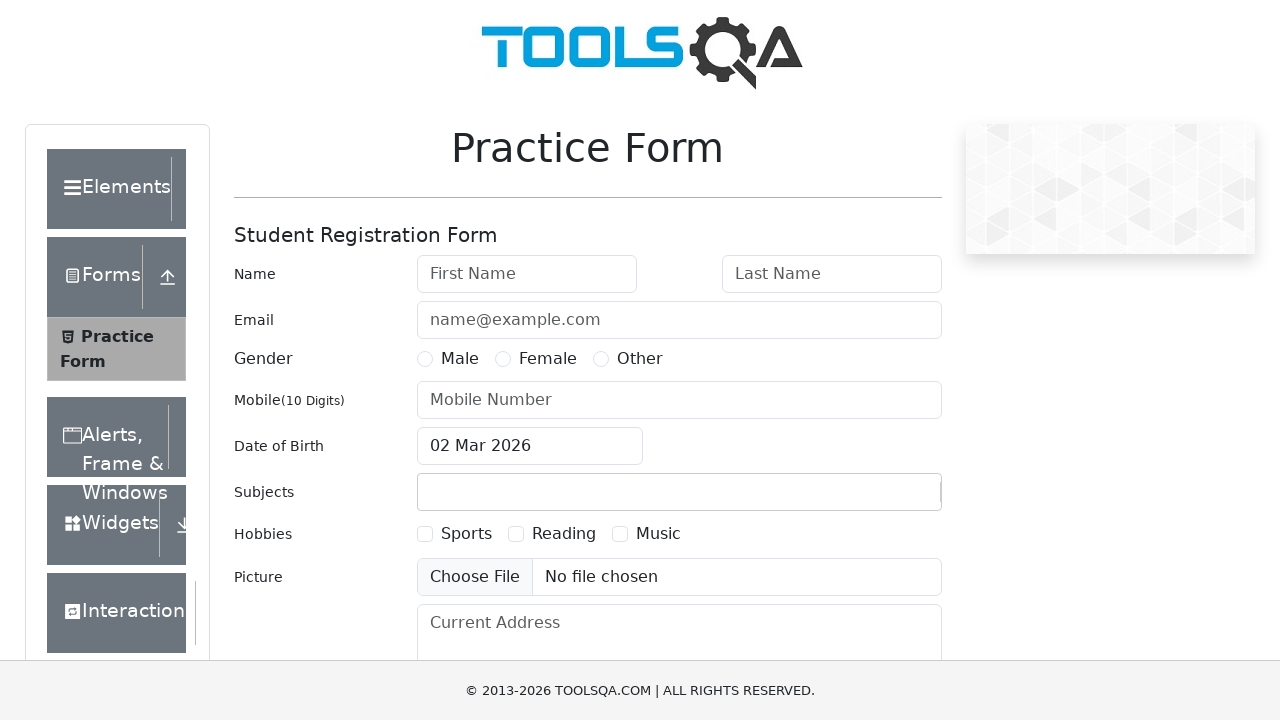

Filled first name field with 'Jane' on #firstName
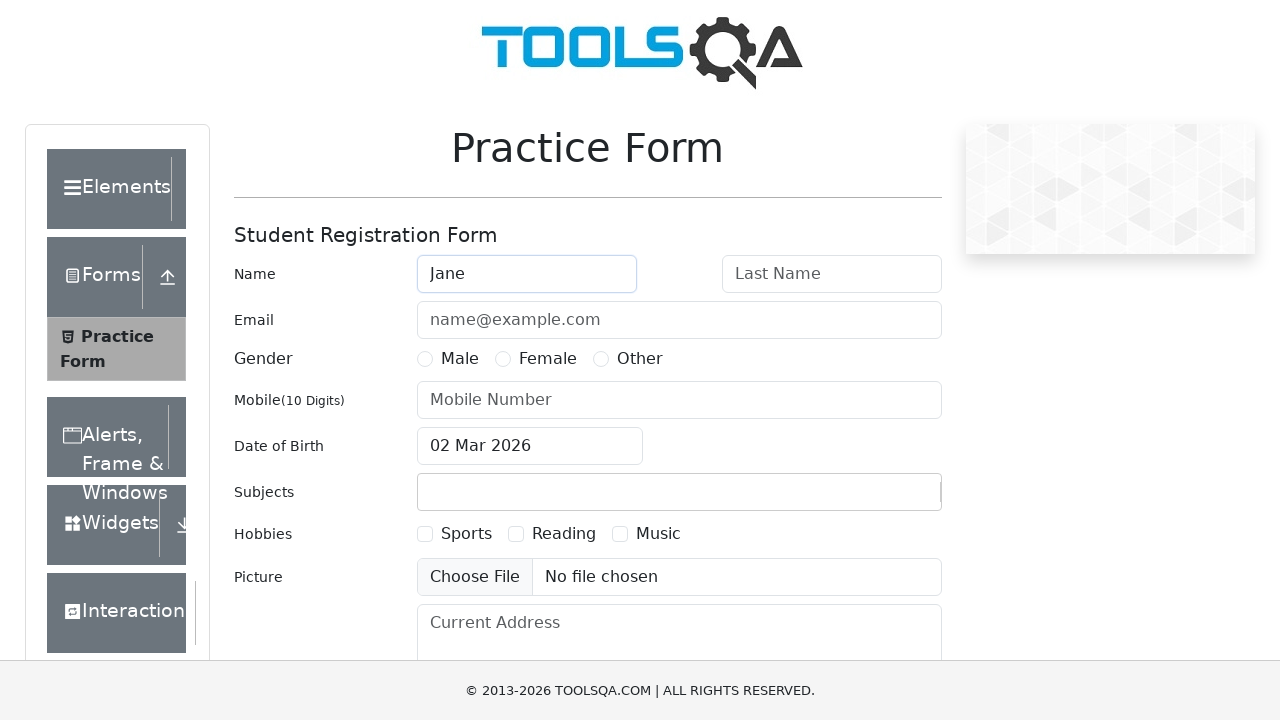

Filled last name field with 'Doe' on #lastName
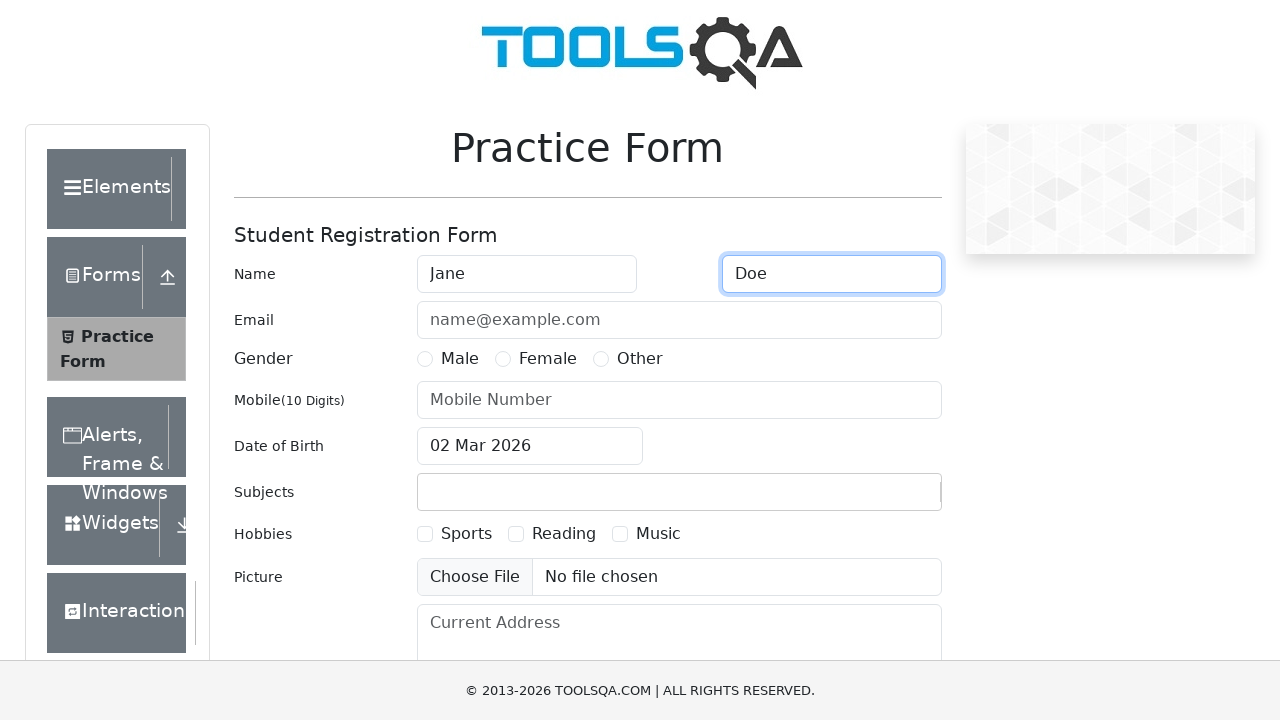

Filled email field with 'test@test.com' on #userEmail
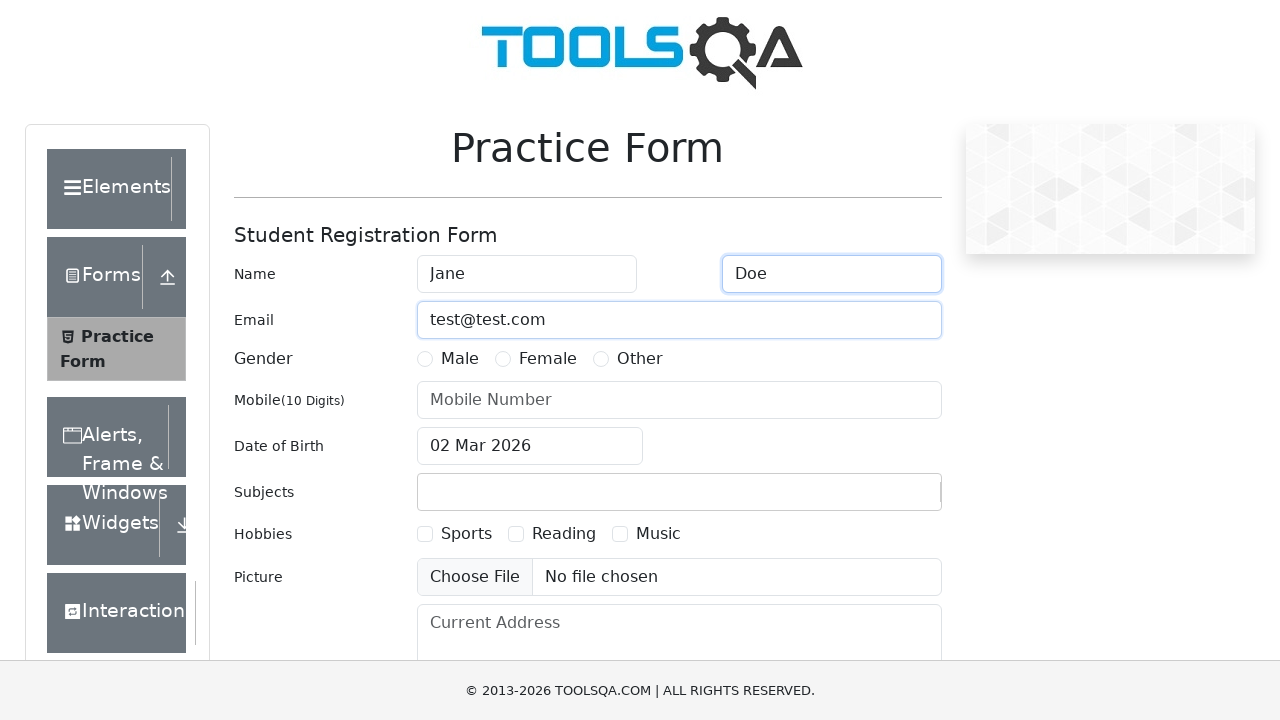

Selected Female gender option at (548, 359) on label[for='gender-radio-2']
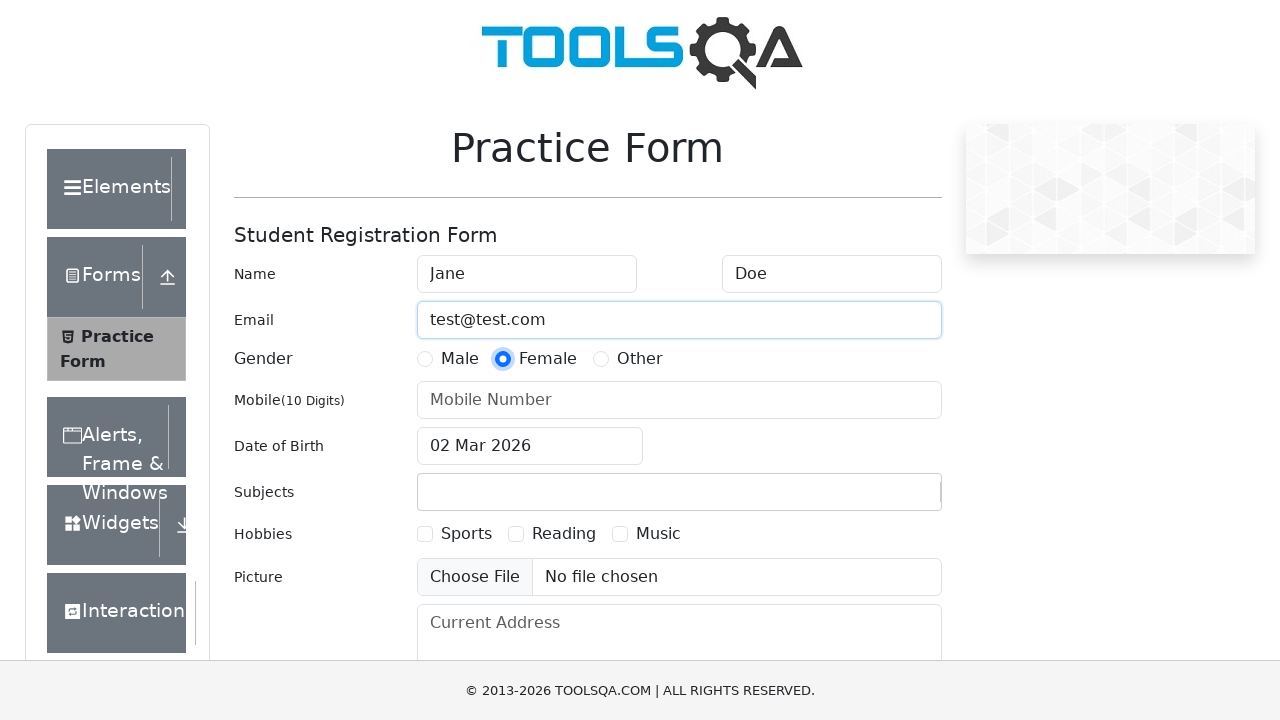

Filled mobile number field with '1234567890' on #userNumber
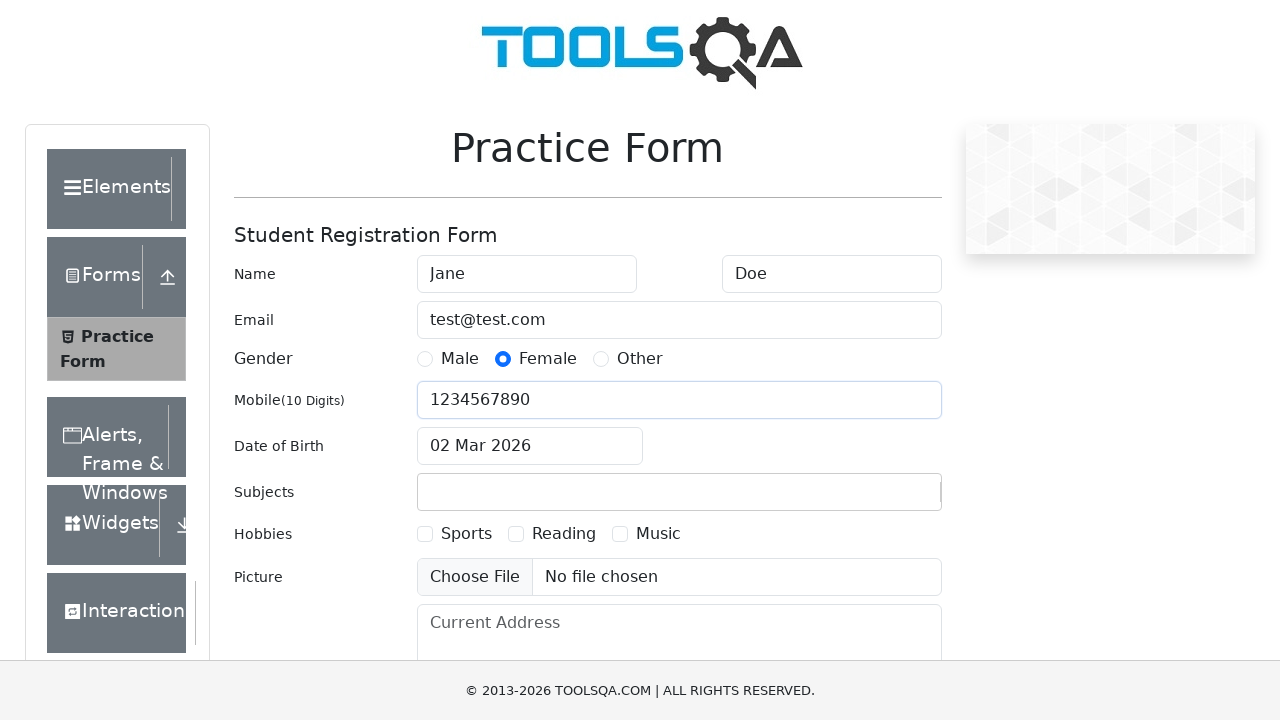

Filled current address field with 'str Principala nr 1' on #currentAddress
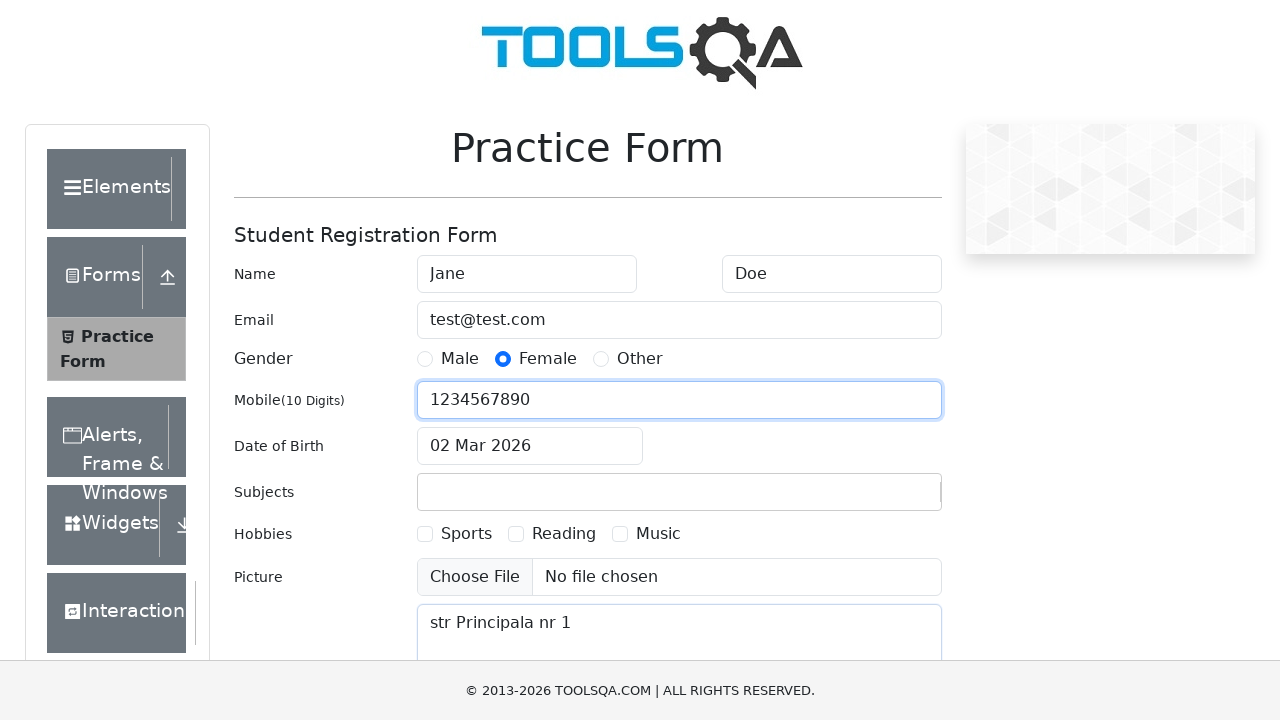

Typed 'Maths' in subjects field on #subjectsInput
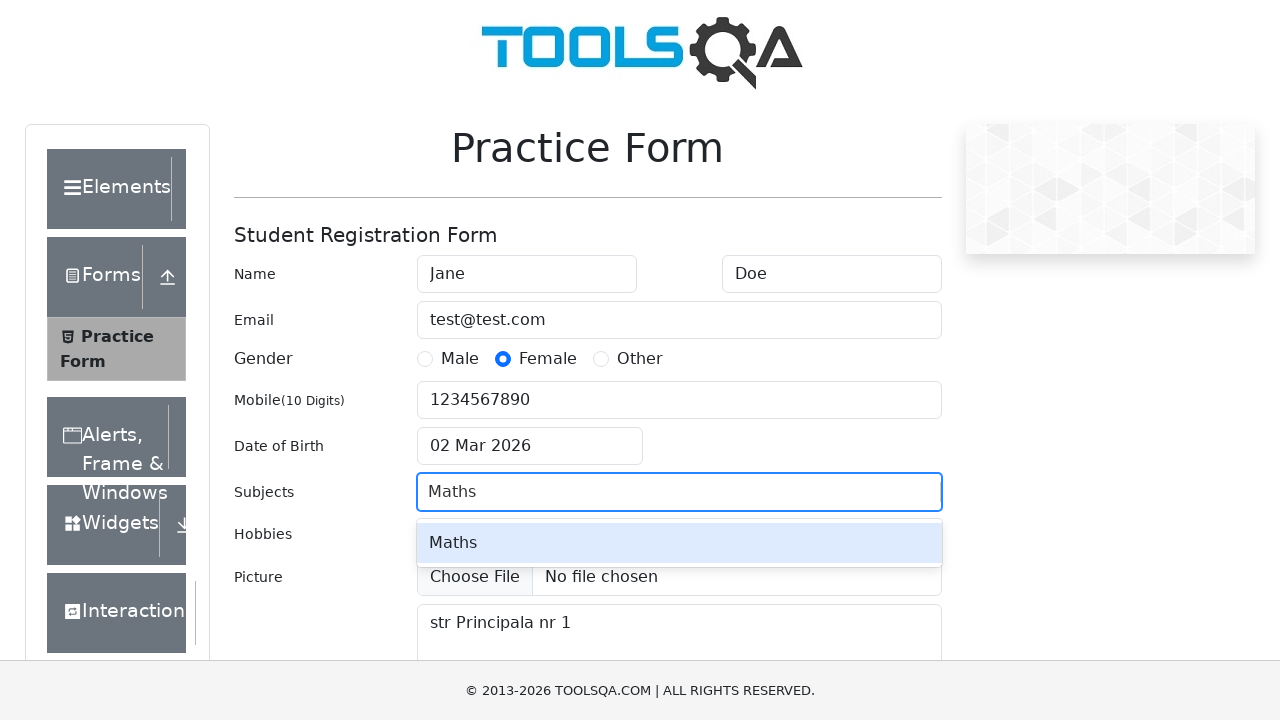

Pressed Enter to add 'Maths' subject
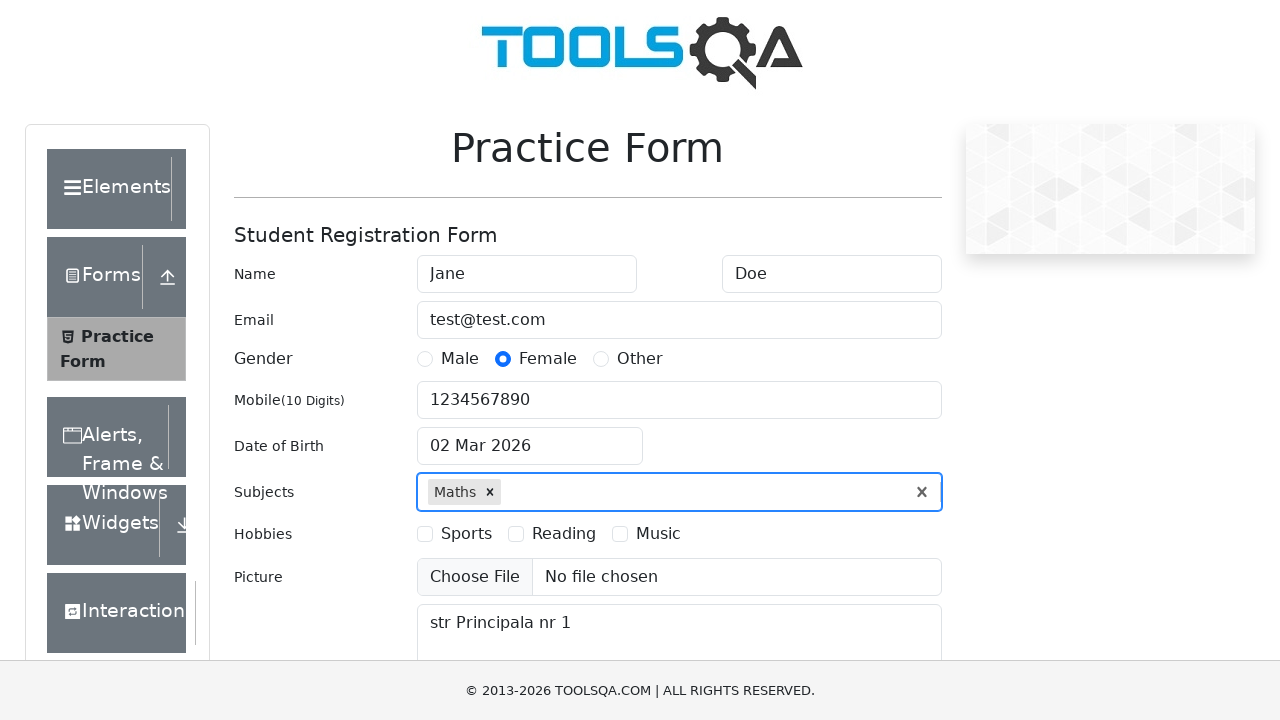

Typed 'Social Studies' in subjects field on #subjectsInput
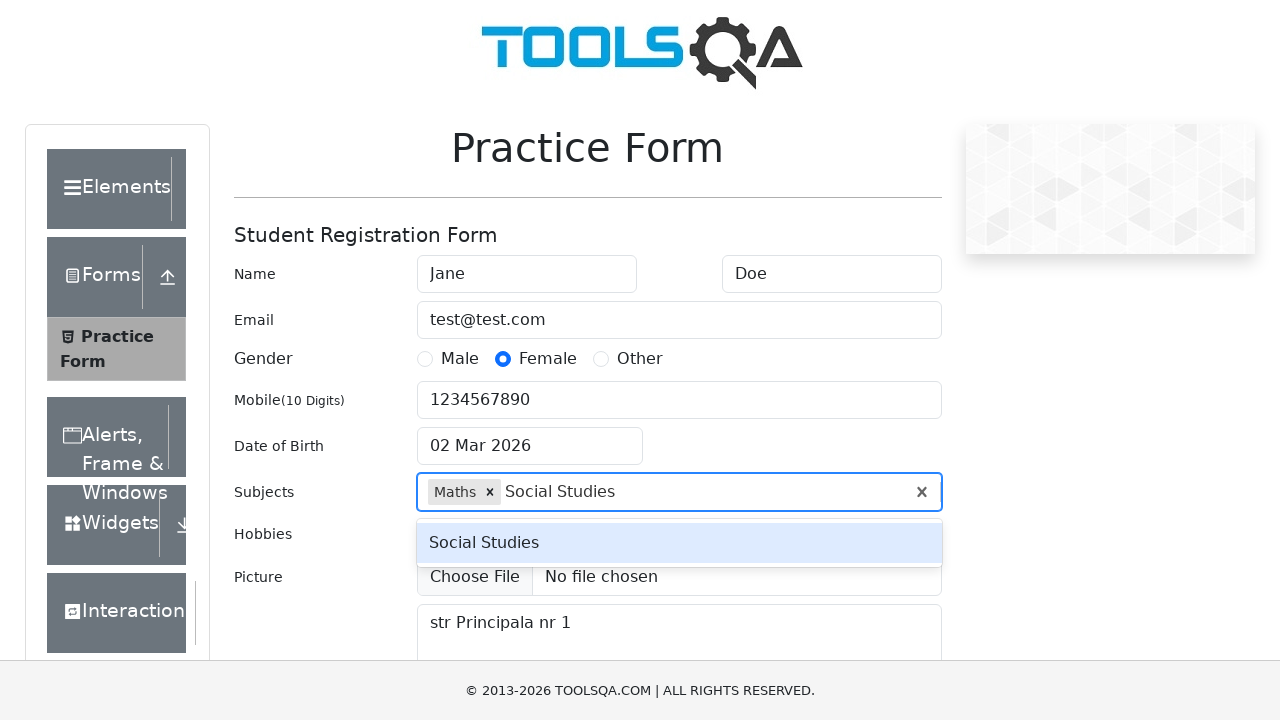

Pressed Enter to add 'Social Studies' subject
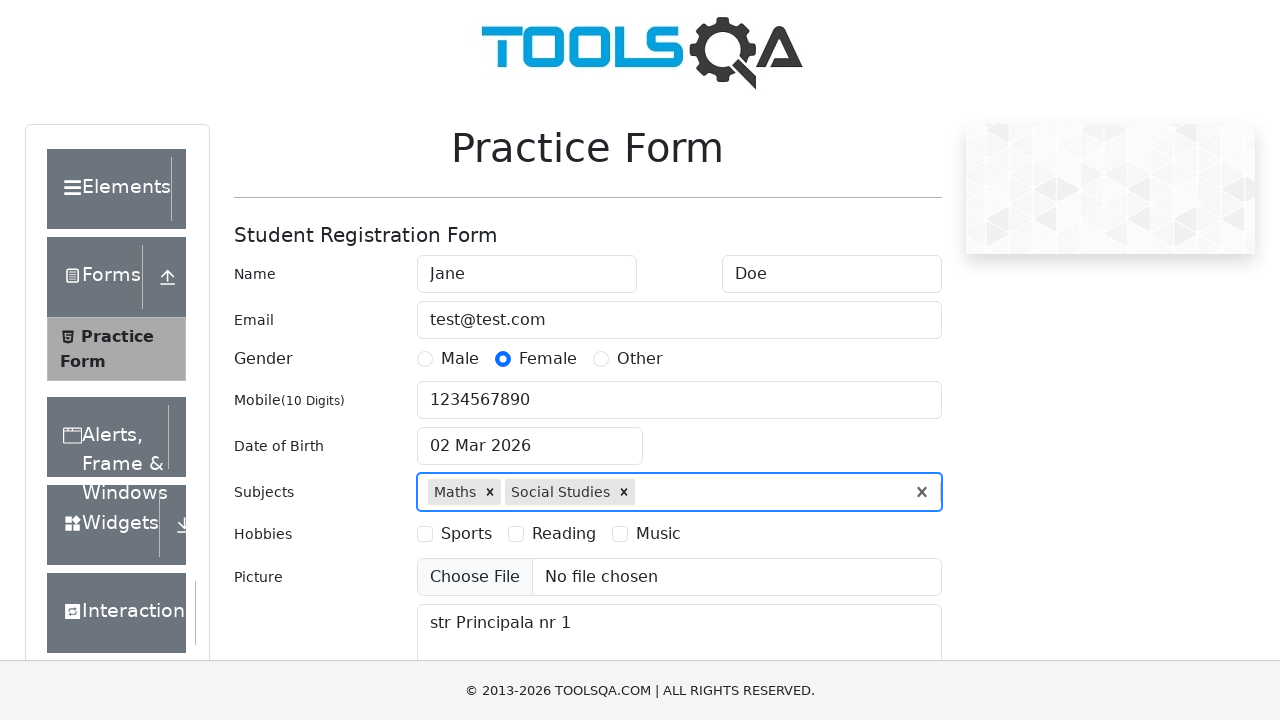

Selected Sports hobby at (466, 534) on label[for='hobbies-checkbox-1']
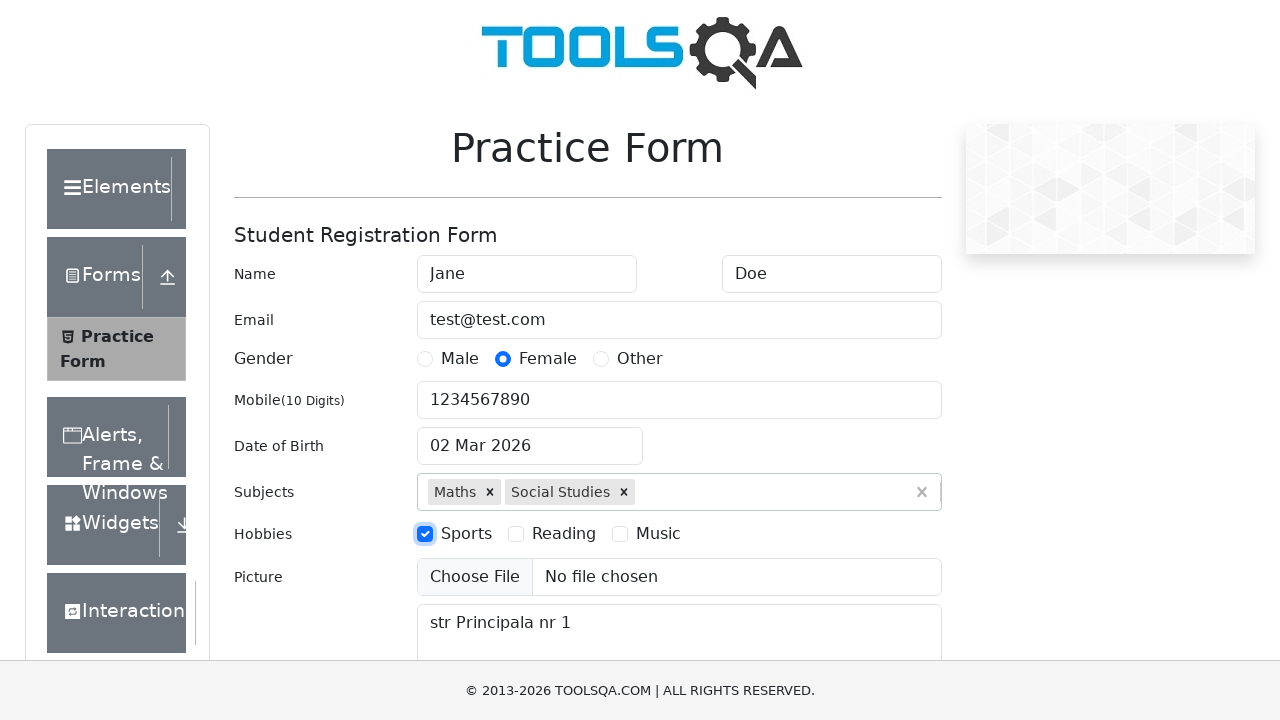

Selected Reading hobby at (564, 534) on label[for='hobbies-checkbox-2']
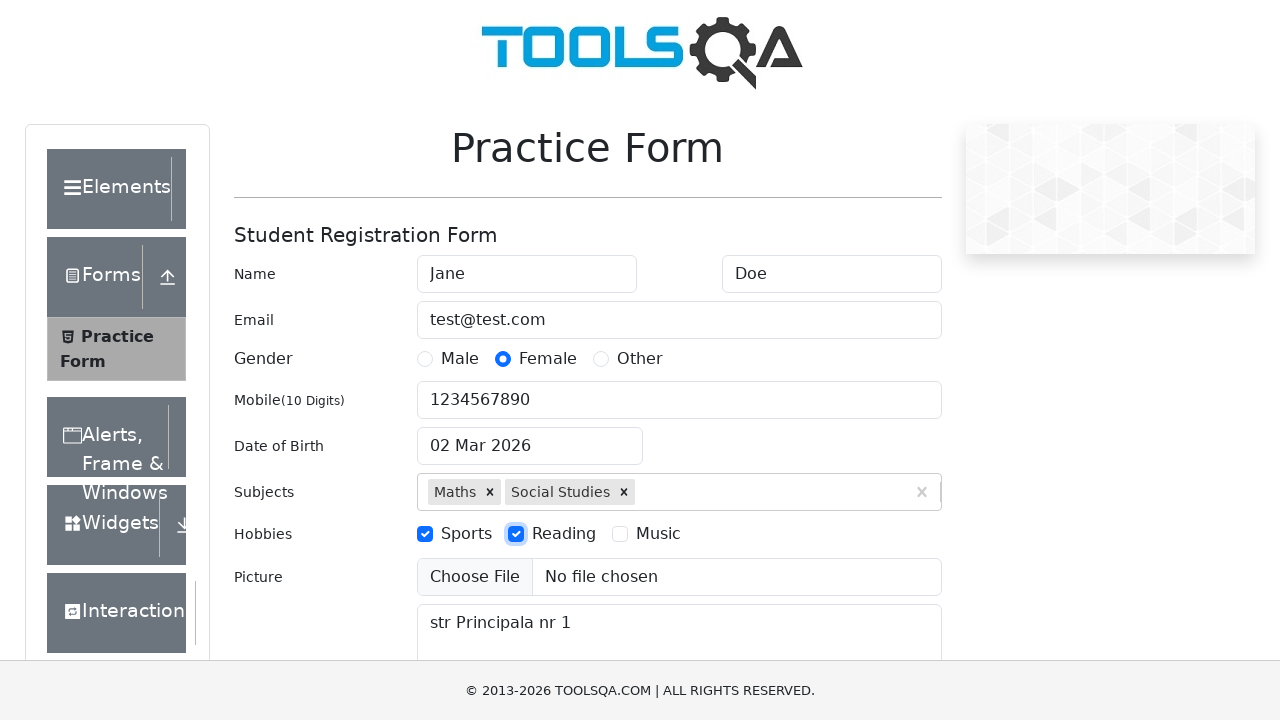

Selected Music hobby at (658, 534) on label[for='hobbies-checkbox-3']
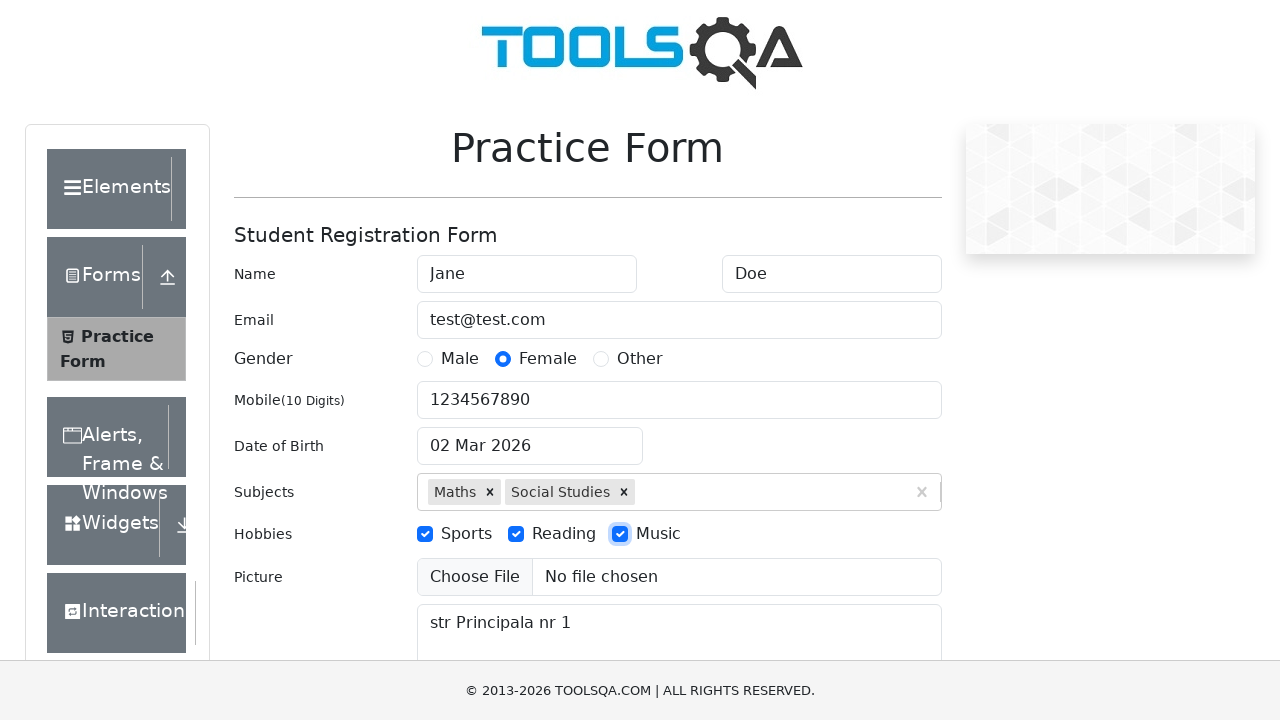

Clicked on State dropdown at (527, 437) on #state
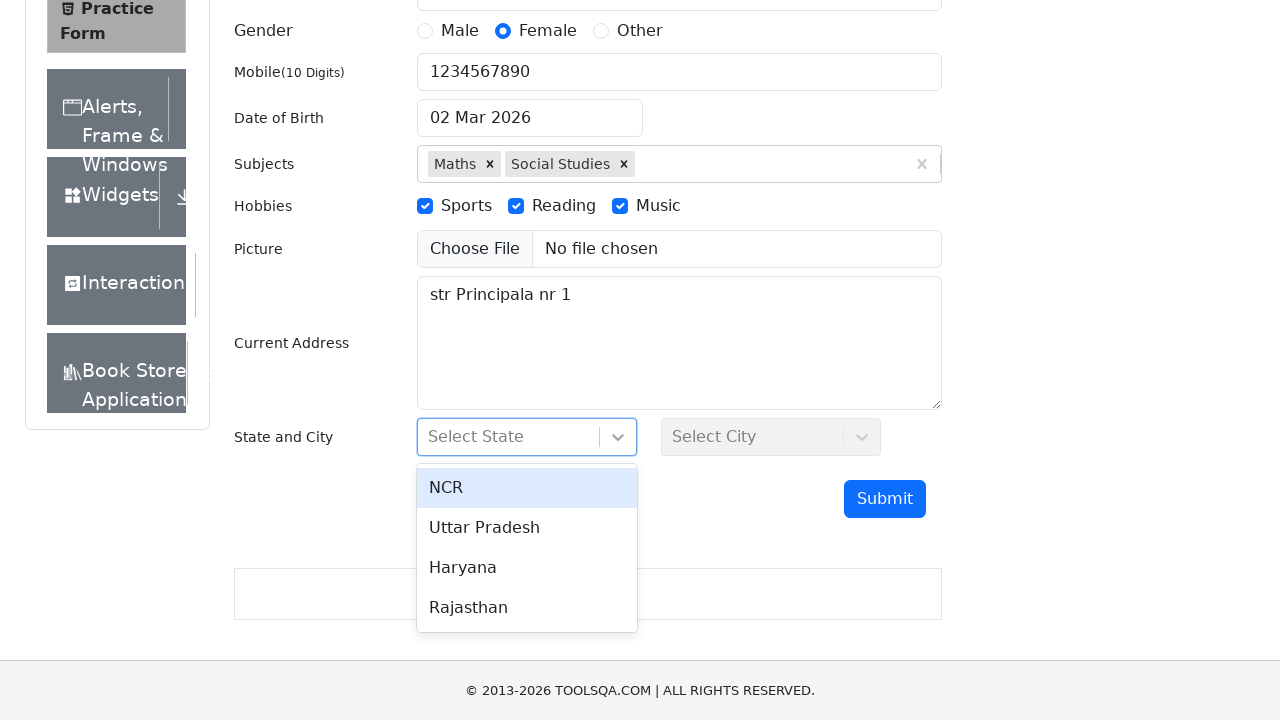

Typed 'NCR' in state search field on #react-select-3-input
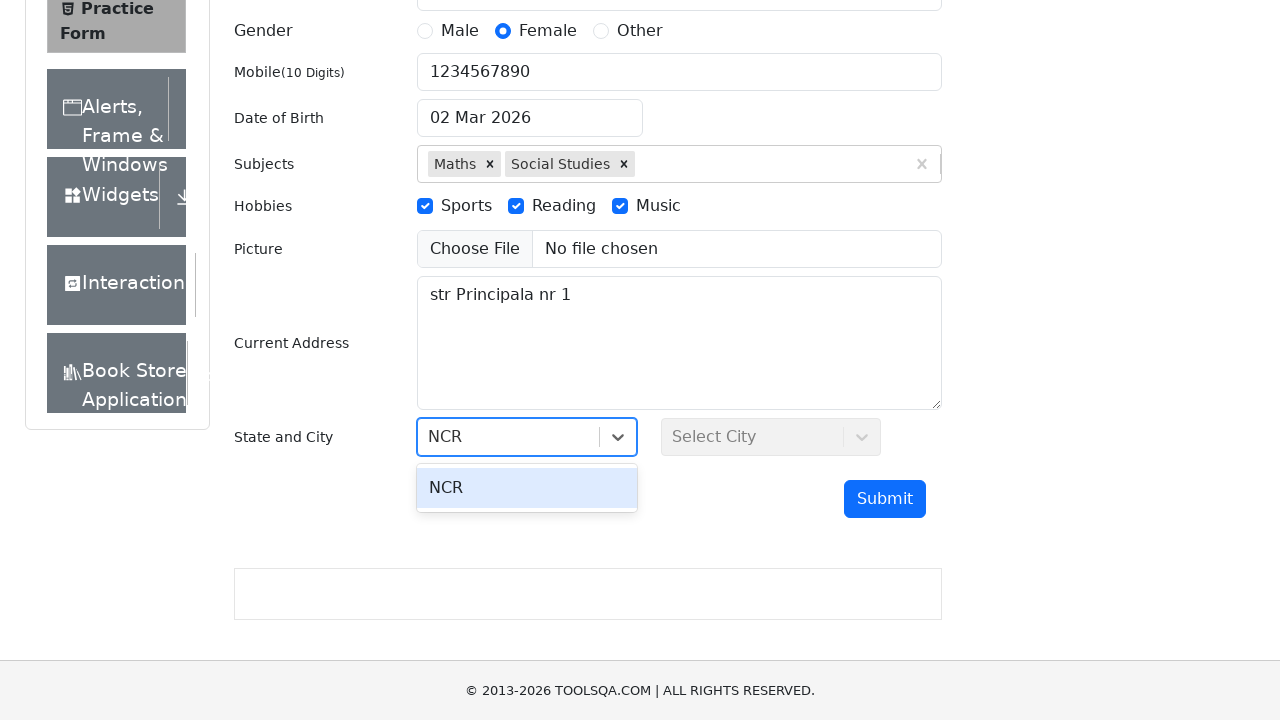

Pressed Enter to select NCR state
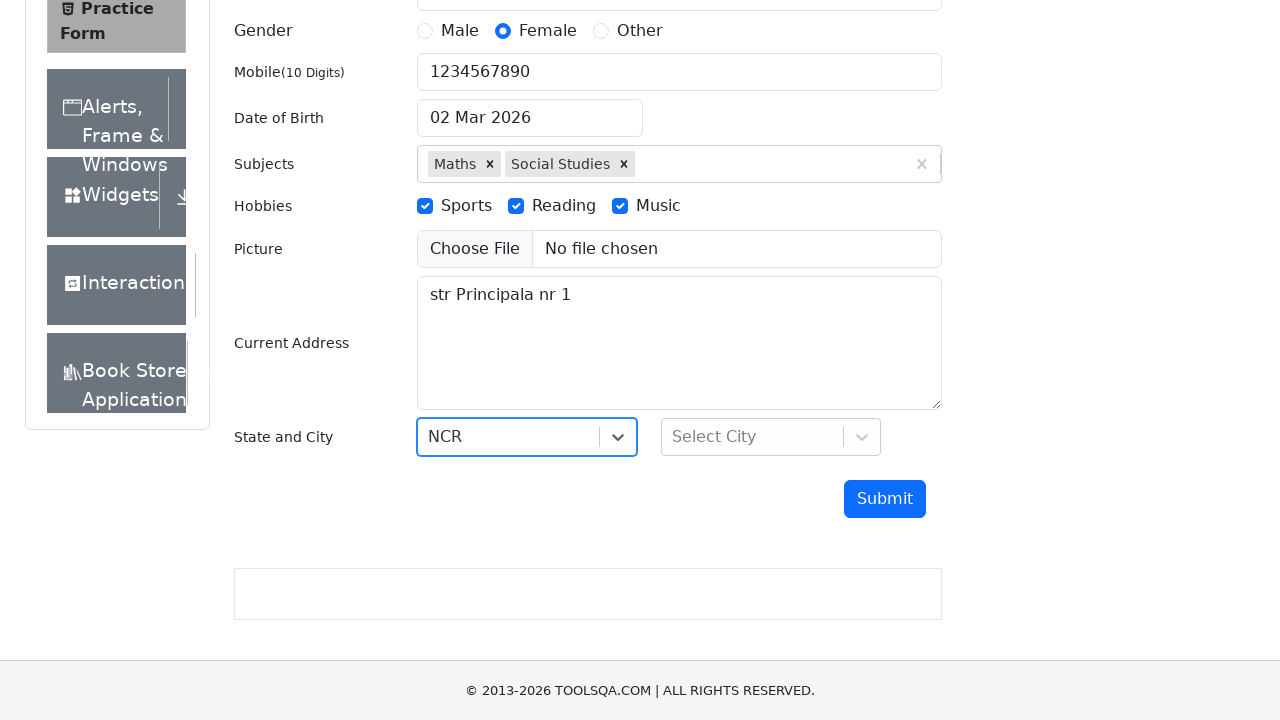

Clicked on City dropdown at (771, 437) on #city
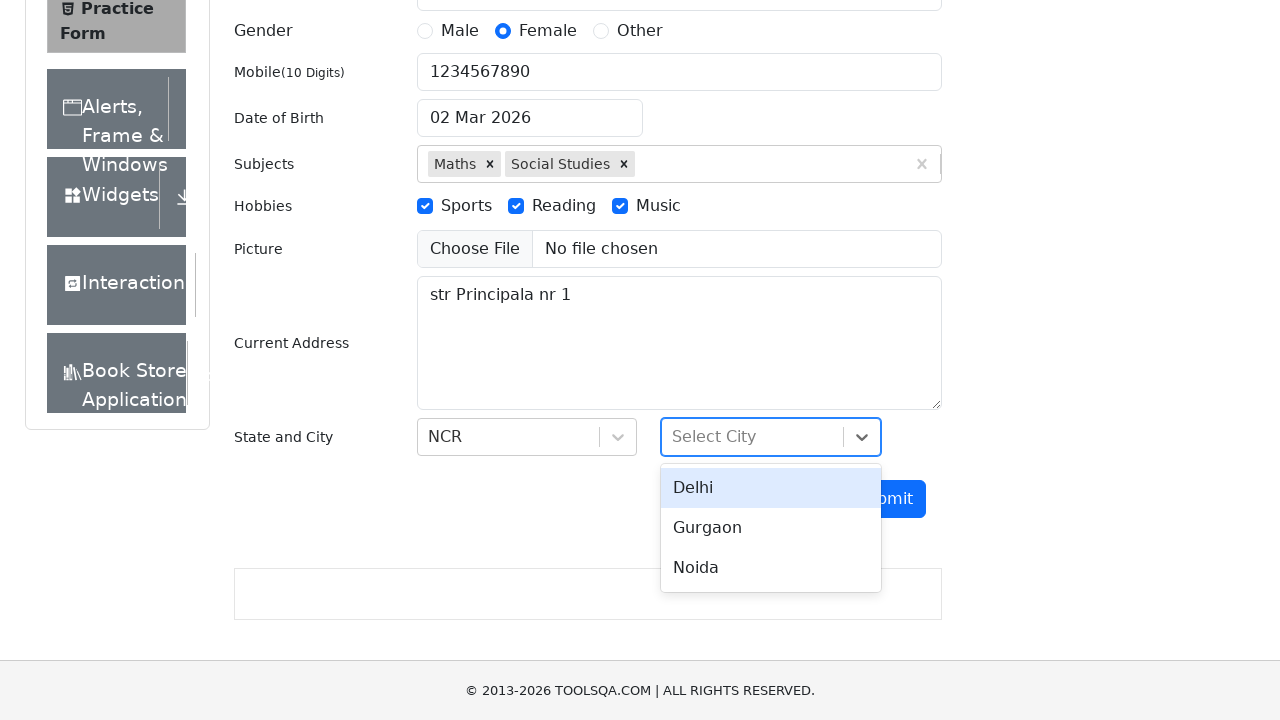

Typed 'Delhi' in city search field on #react-select-4-input
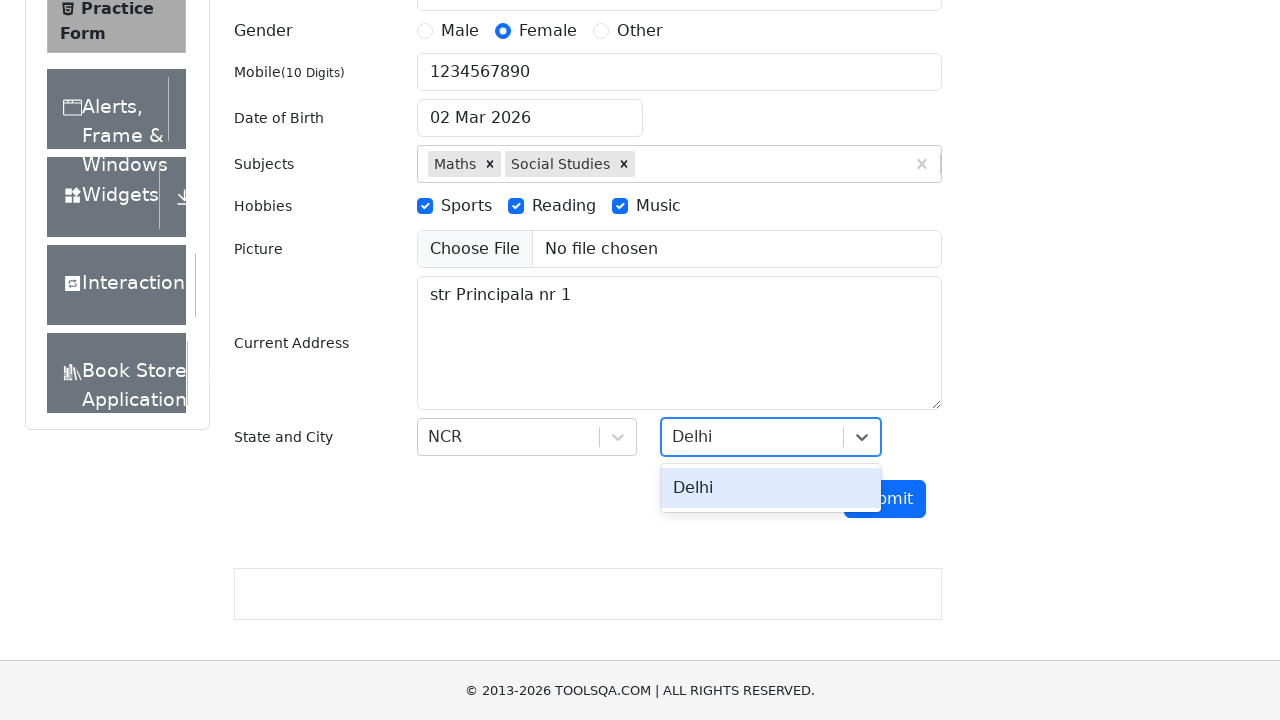

Pressed Enter to select Delhi city
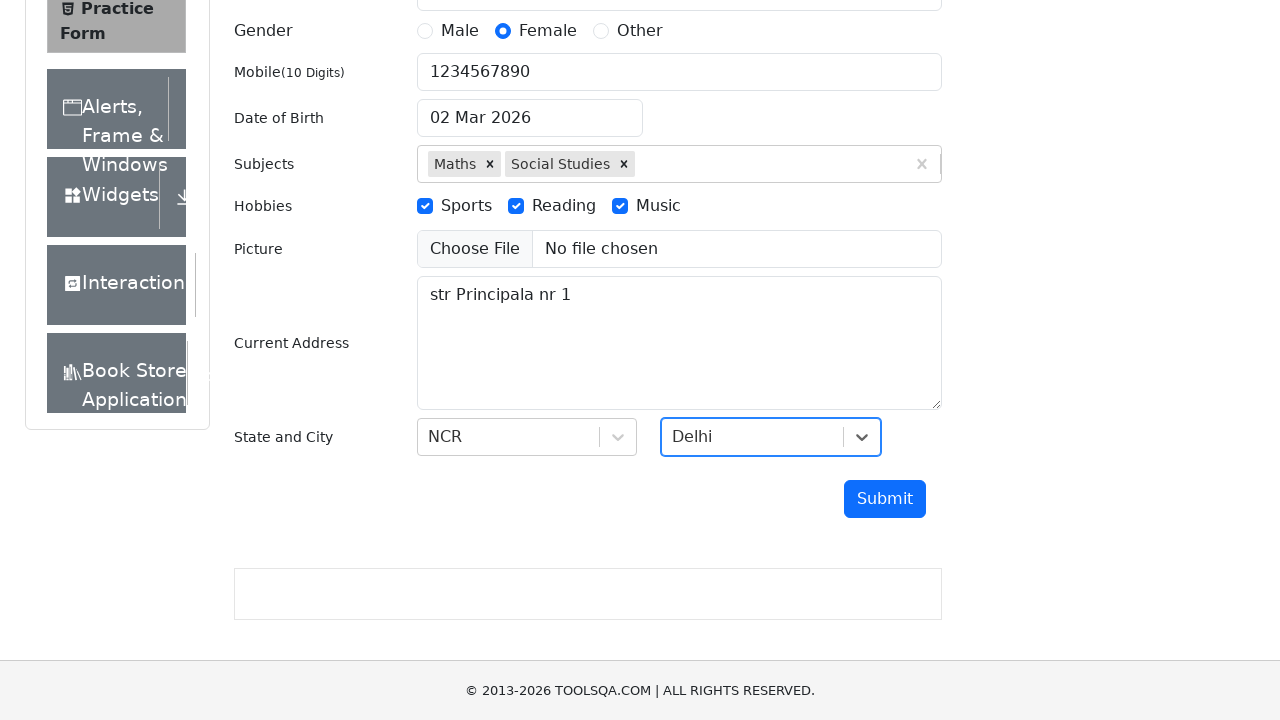

Clicked submit button to submit the Practice Form at (885, 499) on #submit
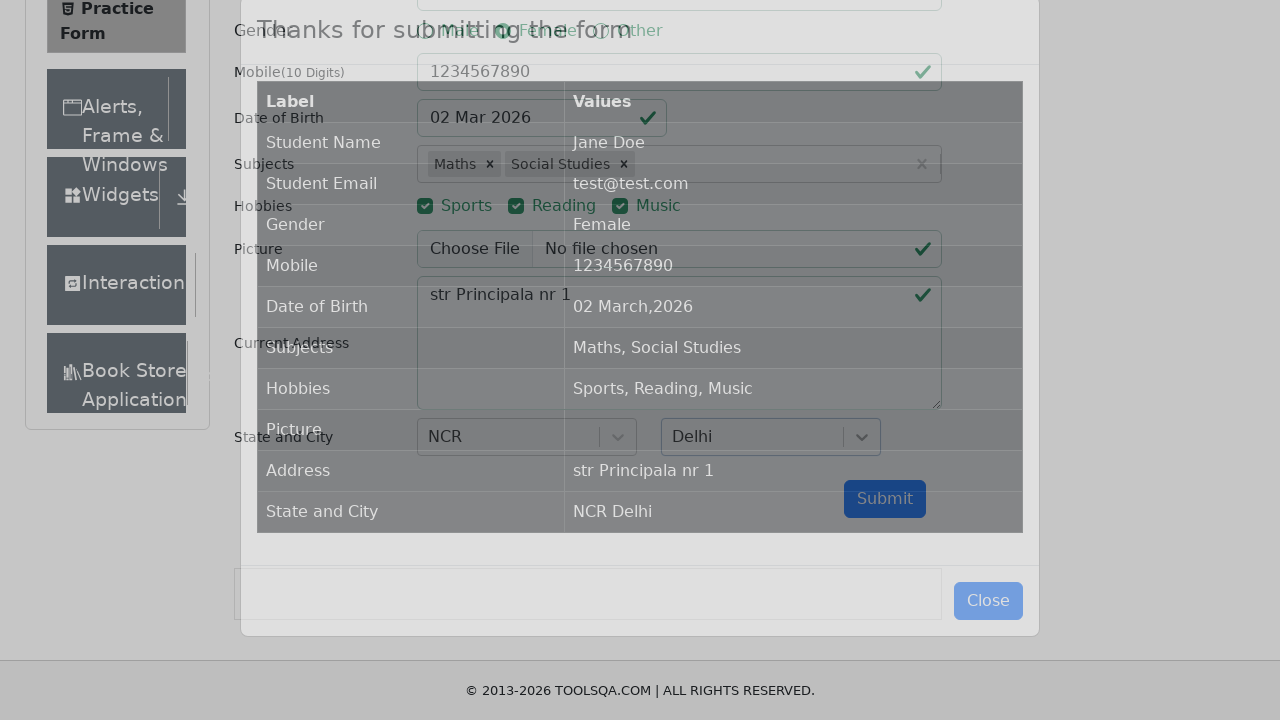

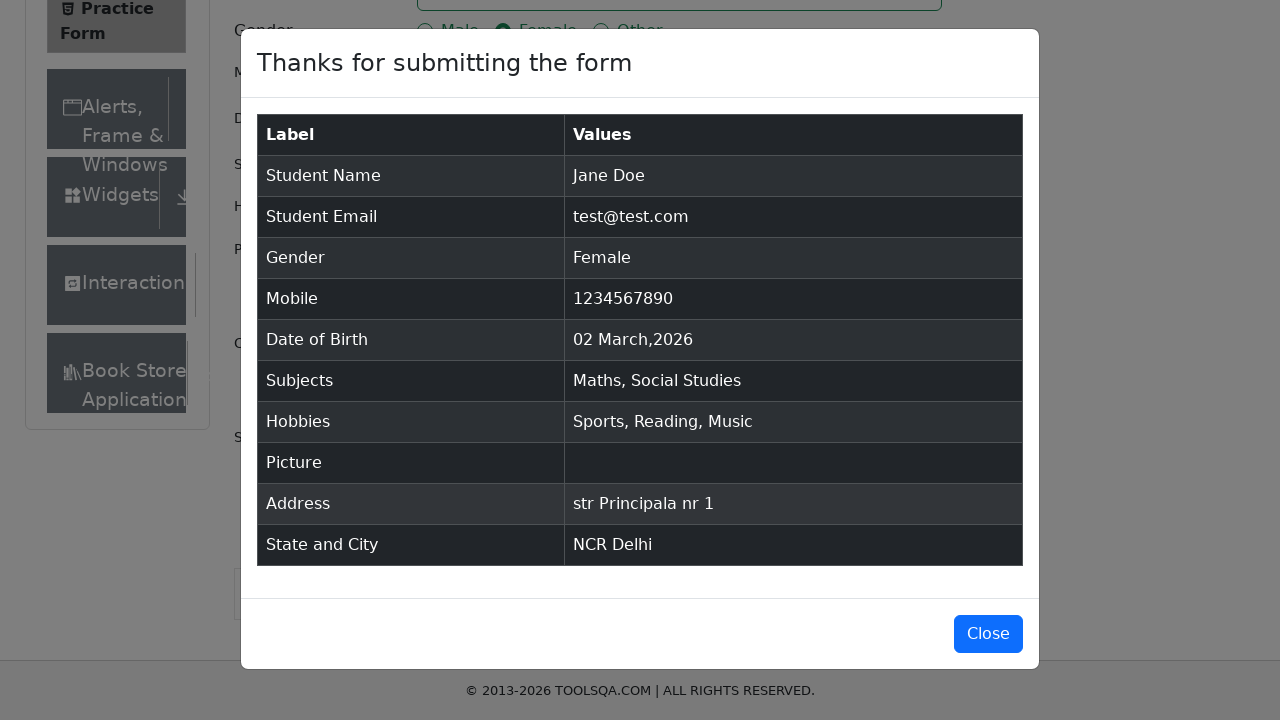